Waits for a price to reach $100, clicks book button, solves a mathematical calculation, and submits the answer

Starting URL: http://suninjuly.github.io/explicit_wait2.html

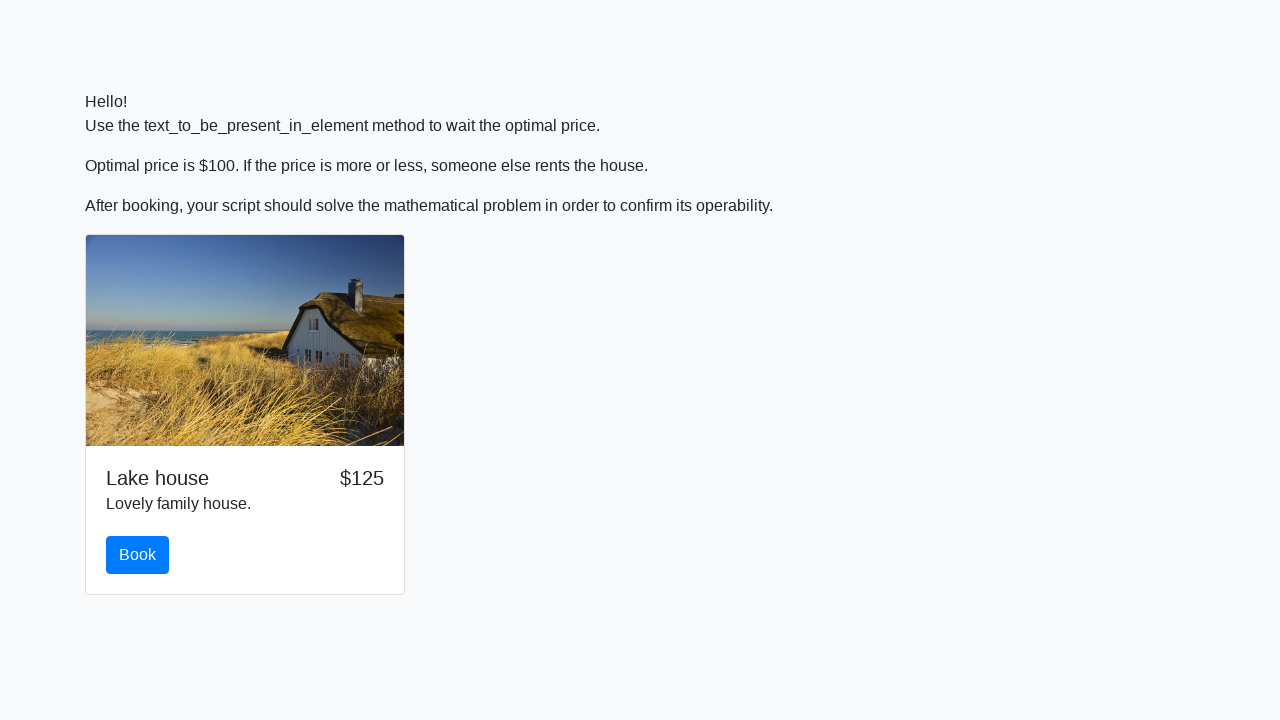

Waited for price to reach $100
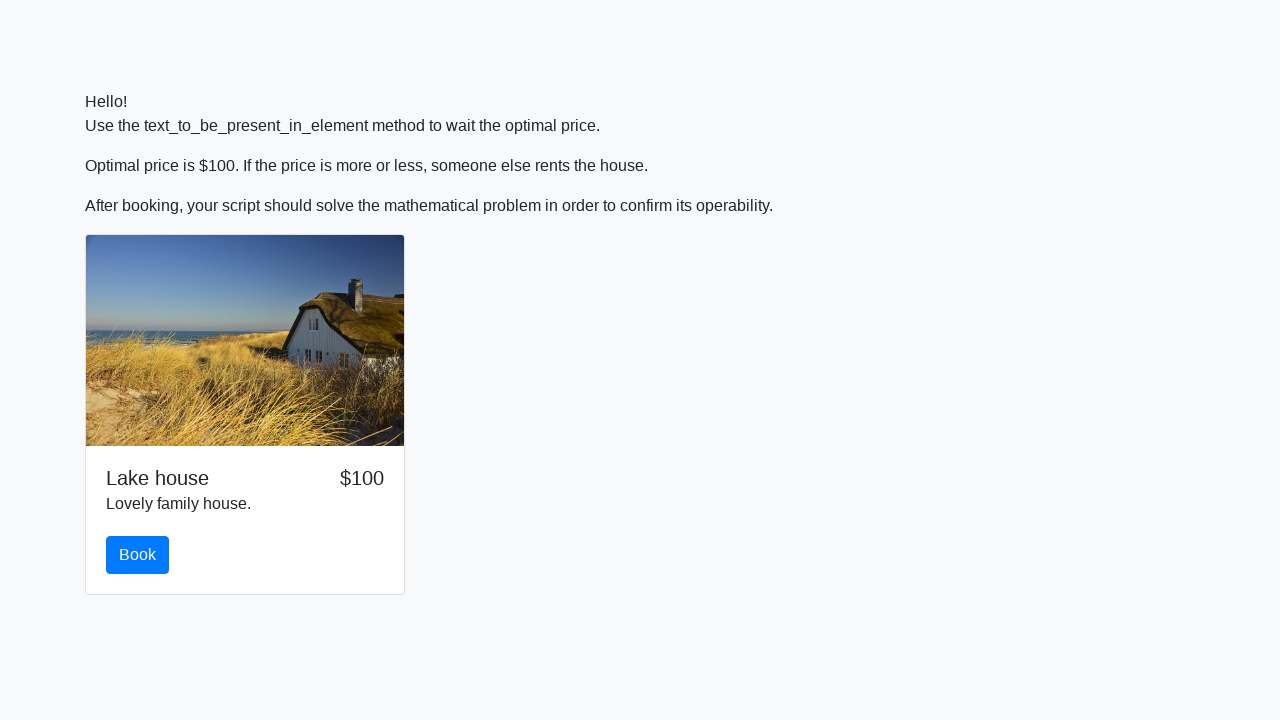

Clicked book button at (138, 555) on #book
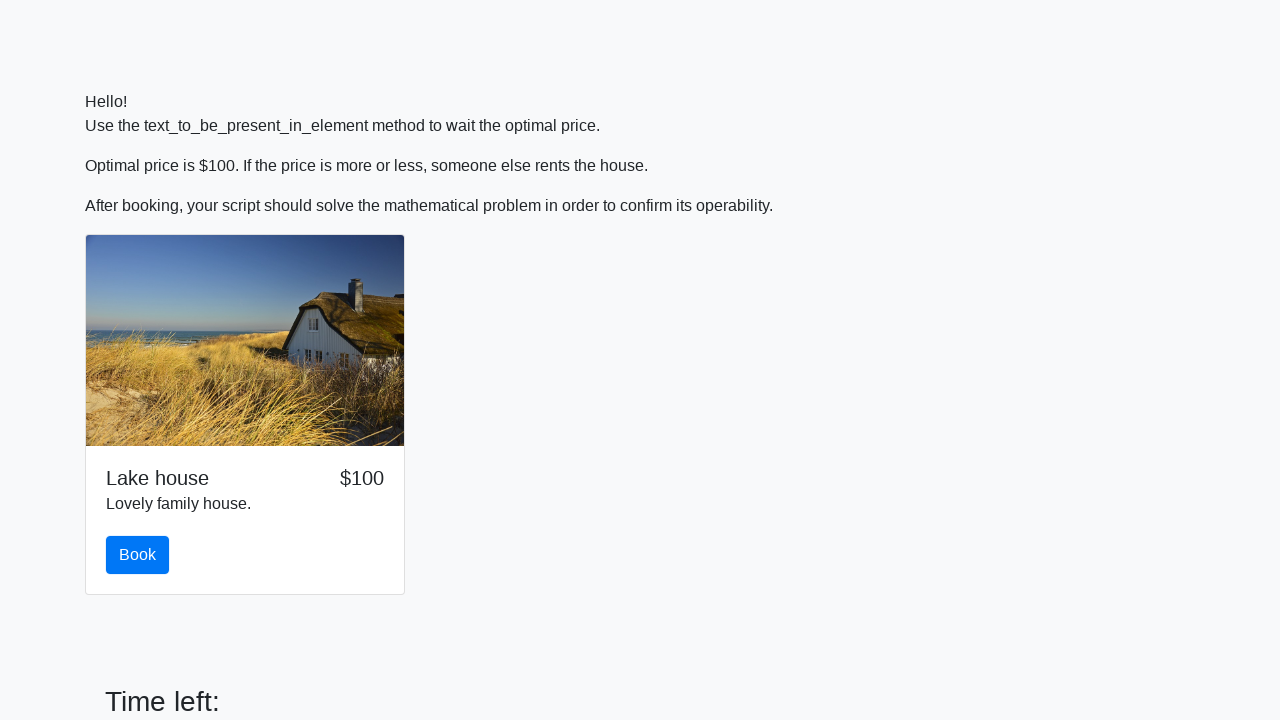

Retrieved input value for calculation
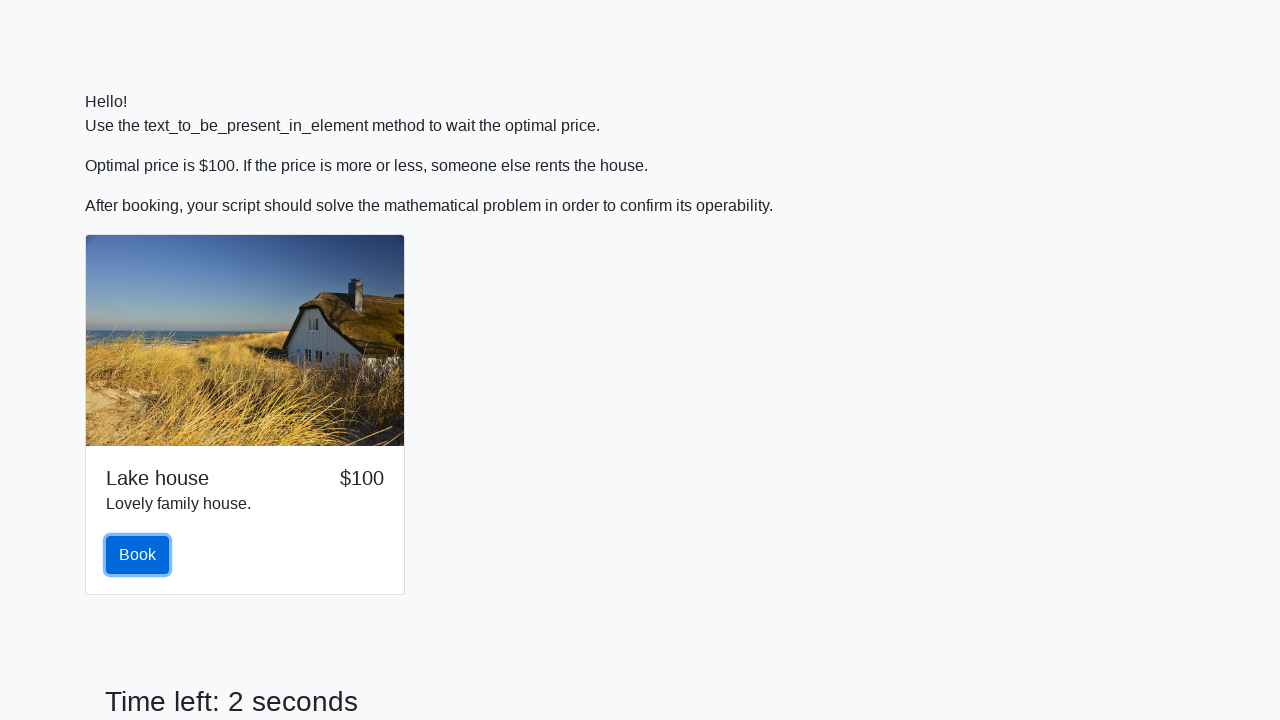

Calculated answer: 2.094518533424069
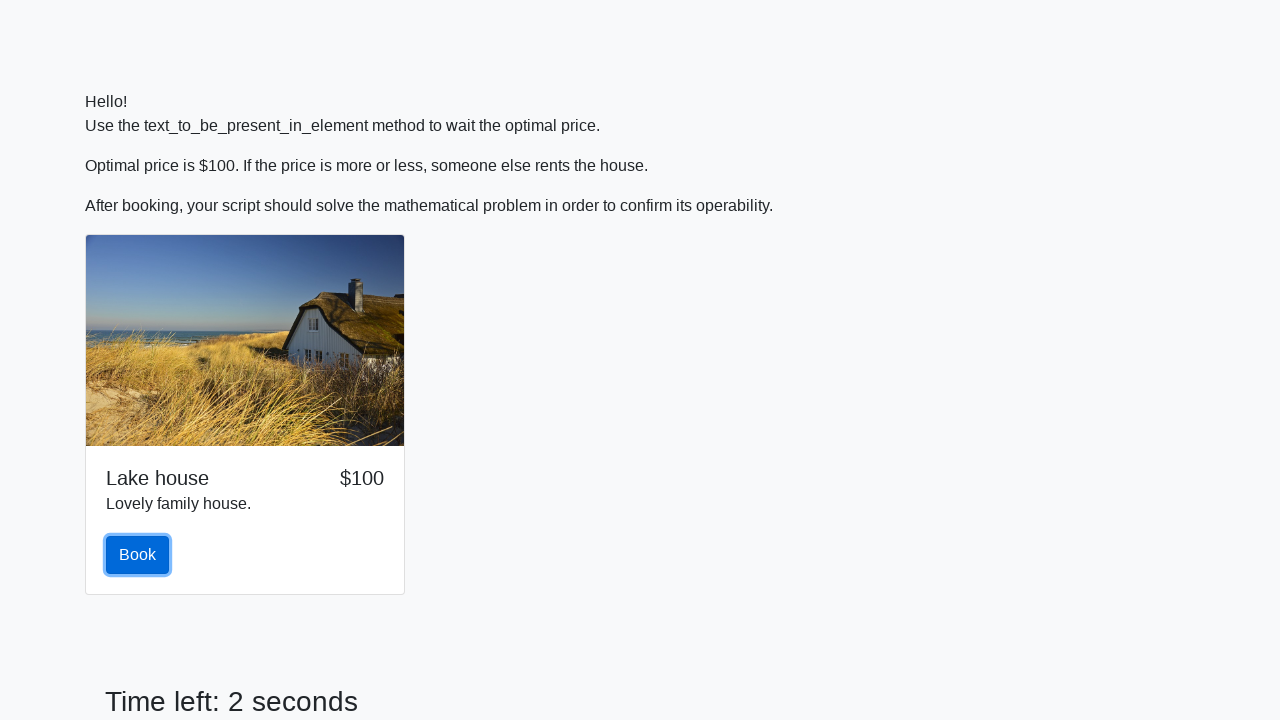

Filled answer field with calculated result on #answer
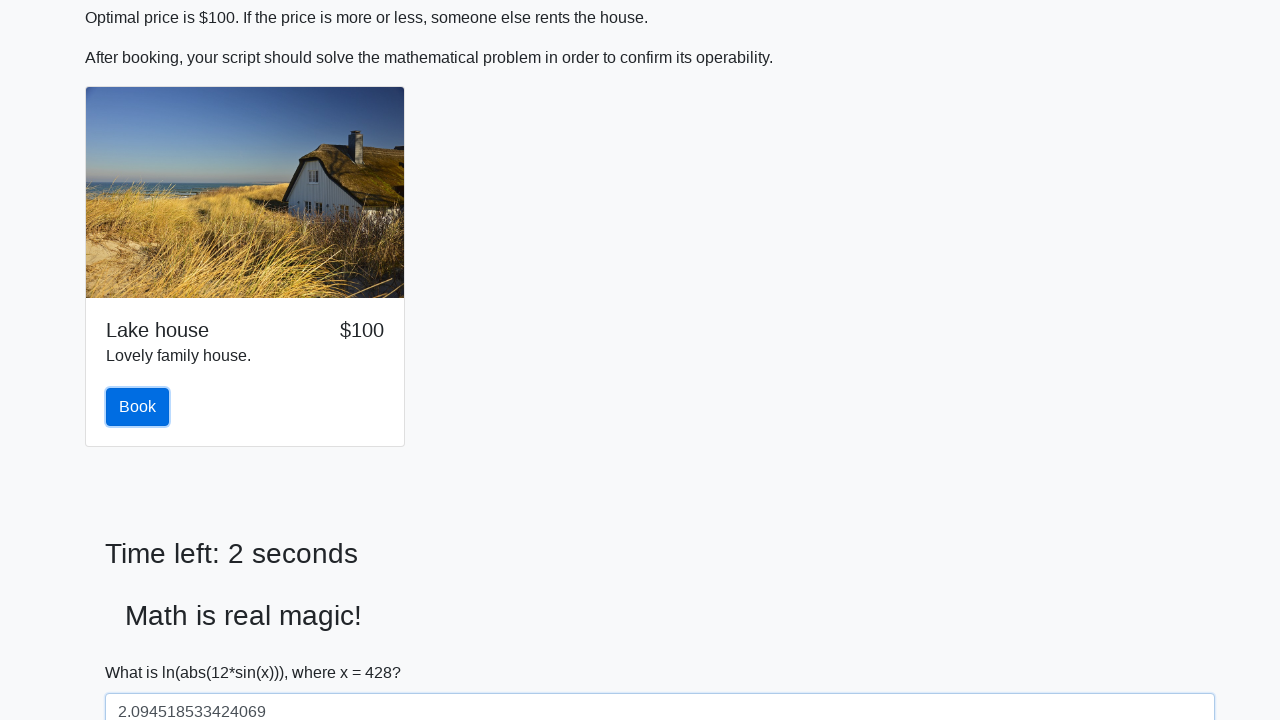

Clicked solve button to submit answer at (143, 651) on #solve
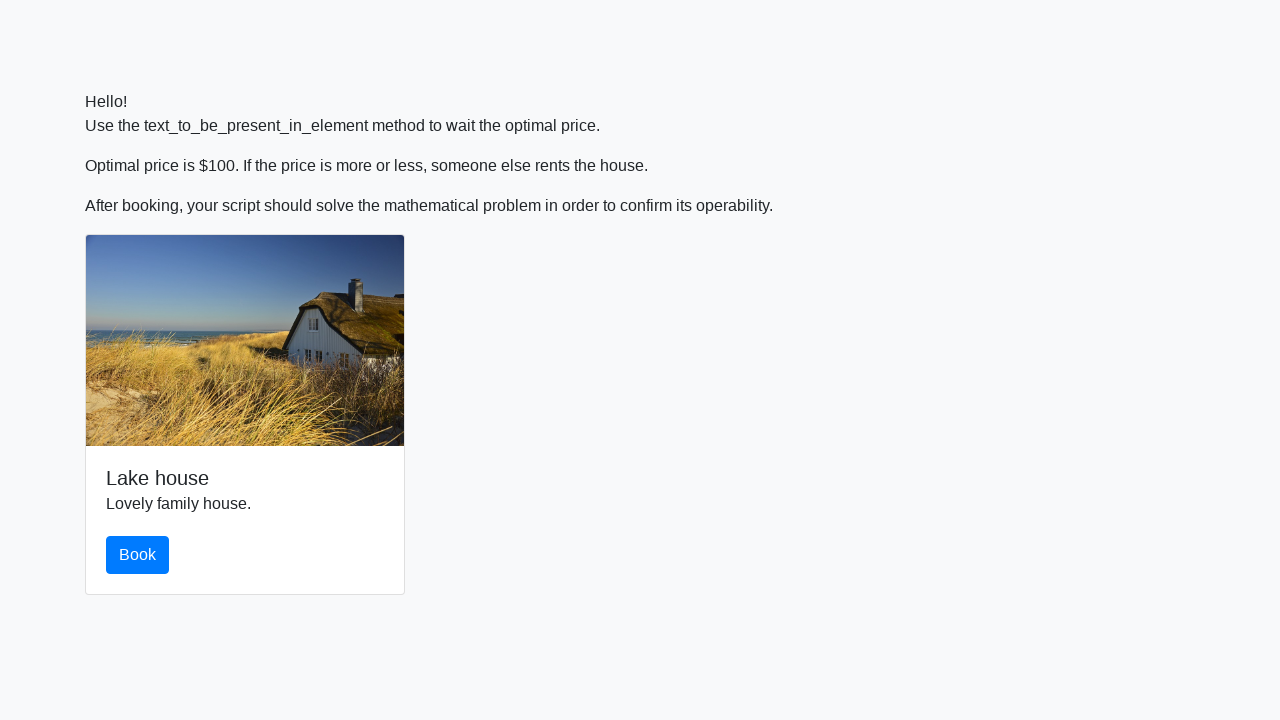

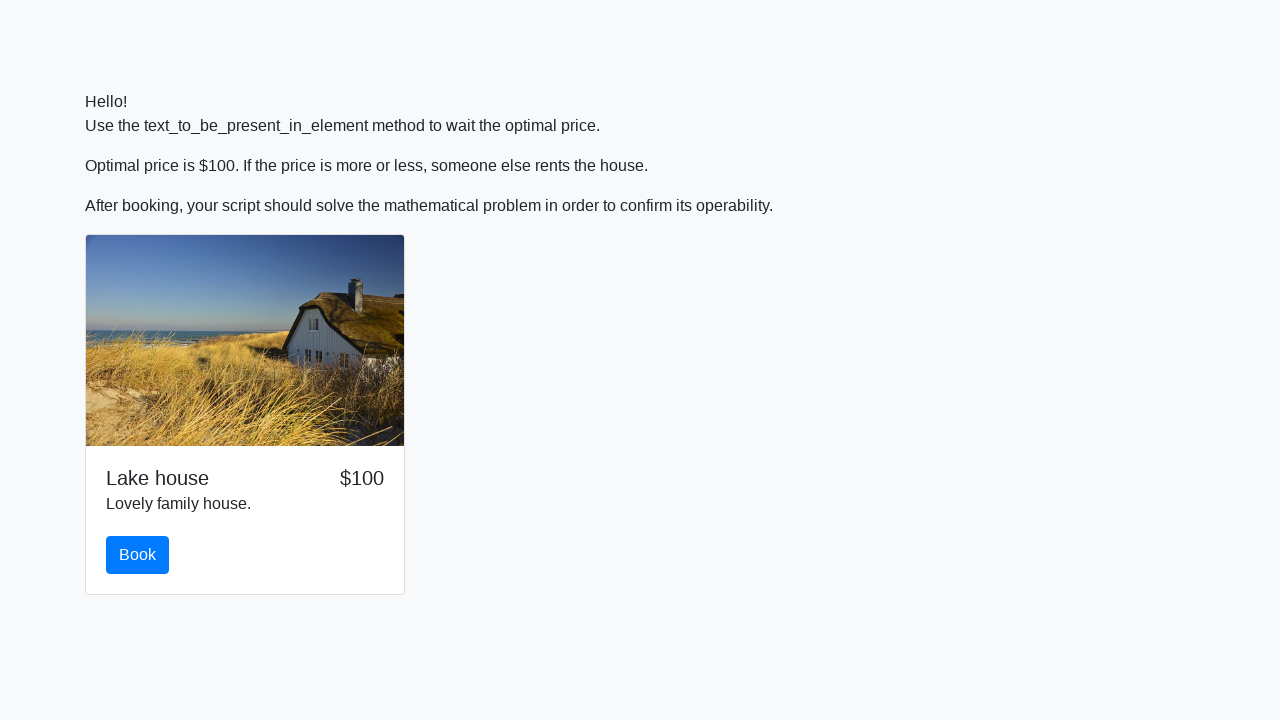